Tests keyboard shortcuts and actions by typing text in the first input box, selecting all with Ctrl+A, copying with Ctrl+C, navigating to the second input with Tab, and pasting with Ctrl+V on a text comparison website.

Starting URL: https://text-compare.com/

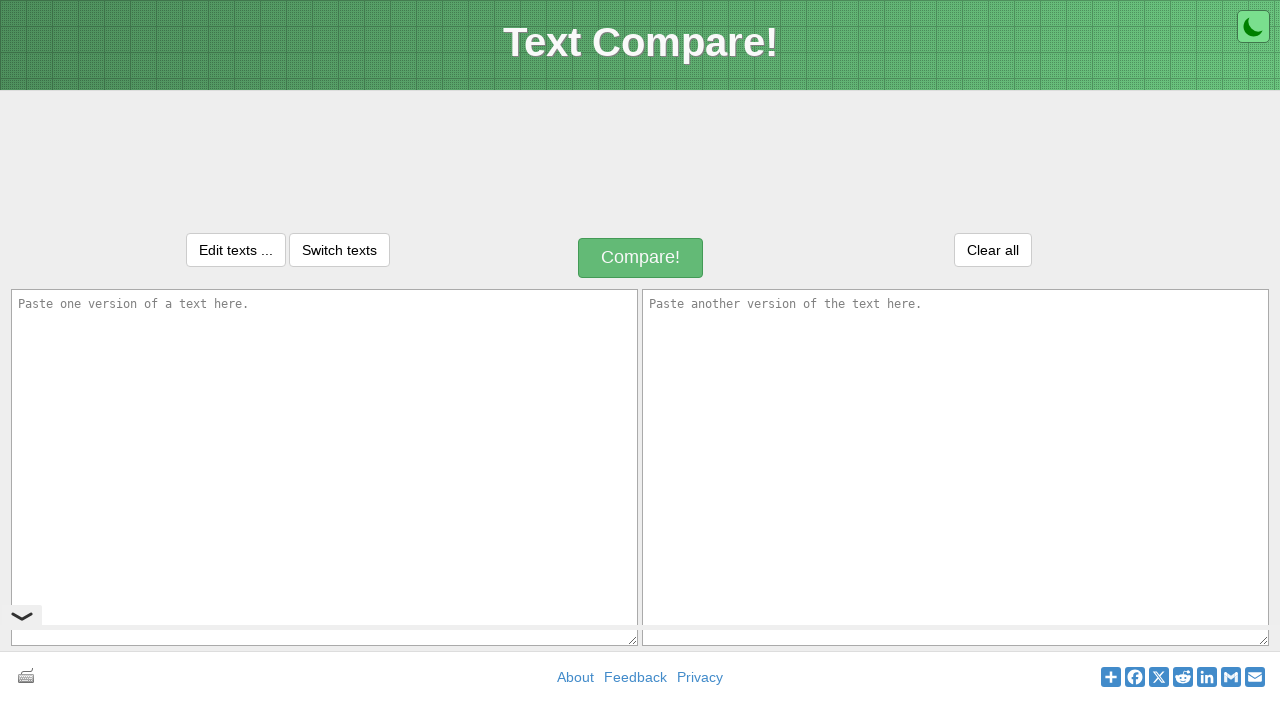

Located first input text area
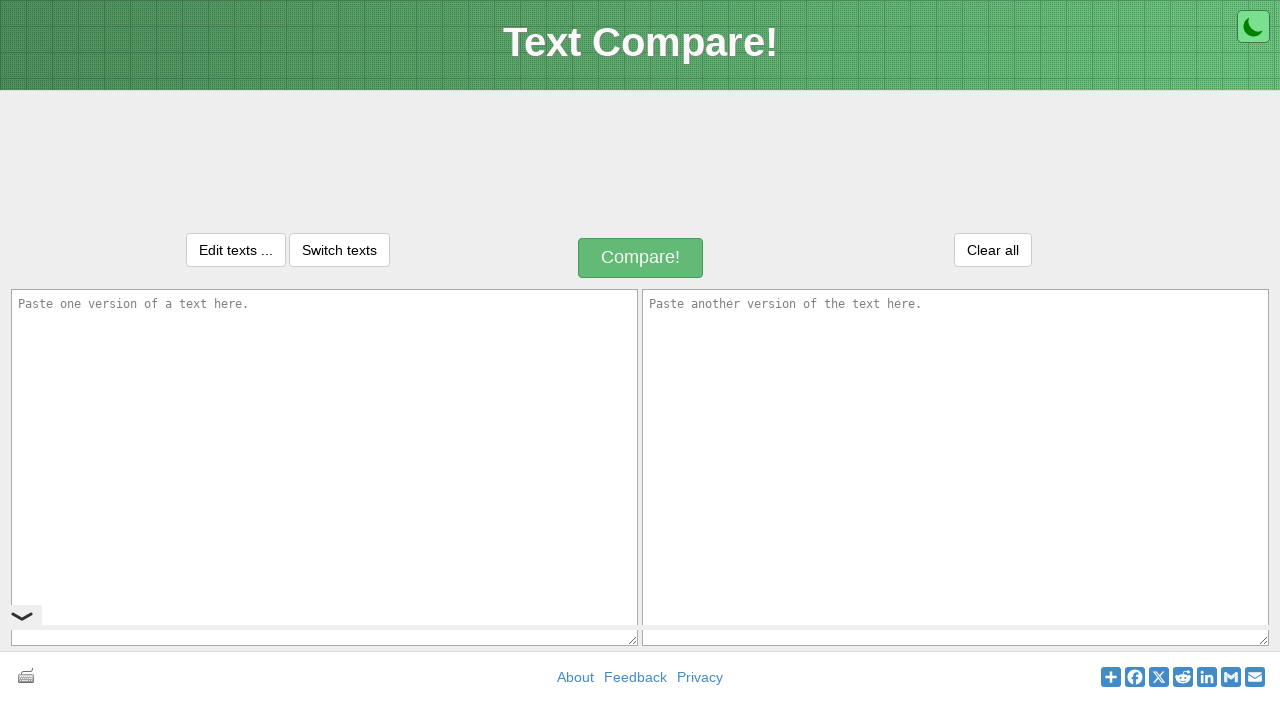

Filled first input box with 'welcome to selenium' on #inputText1
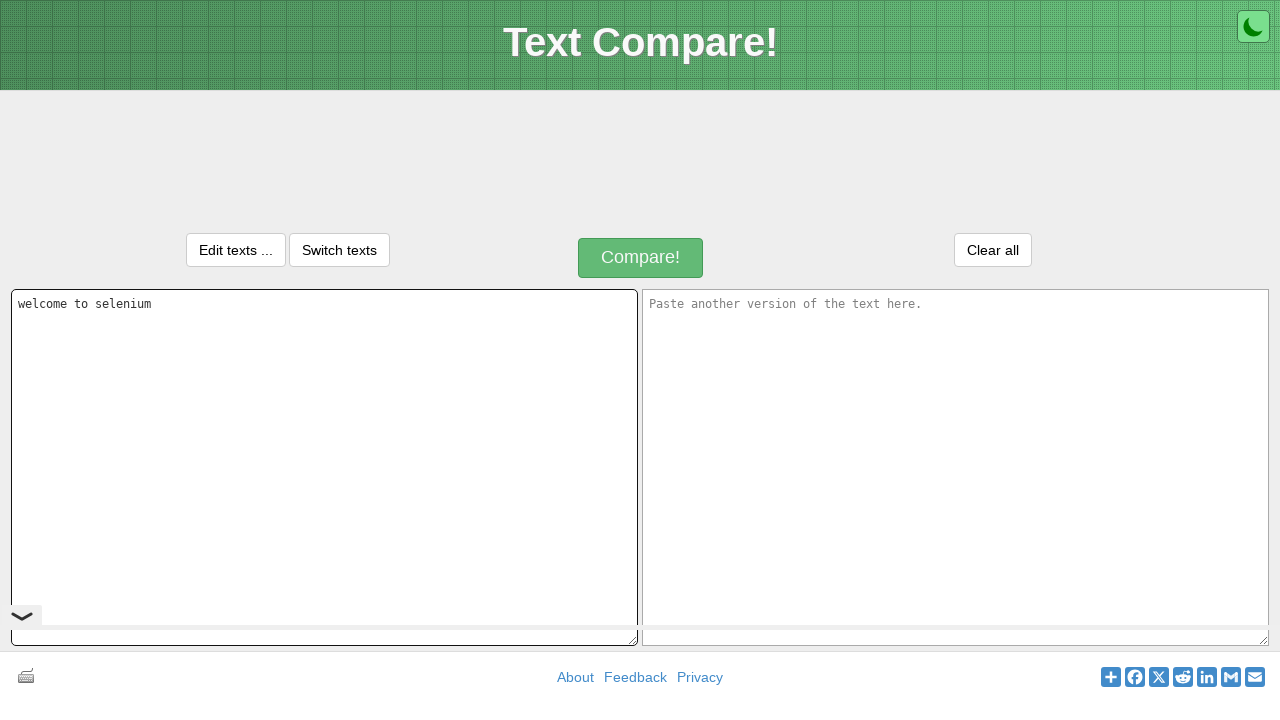

Clicked first input box to ensure focus at (324, 467) on #inputText1
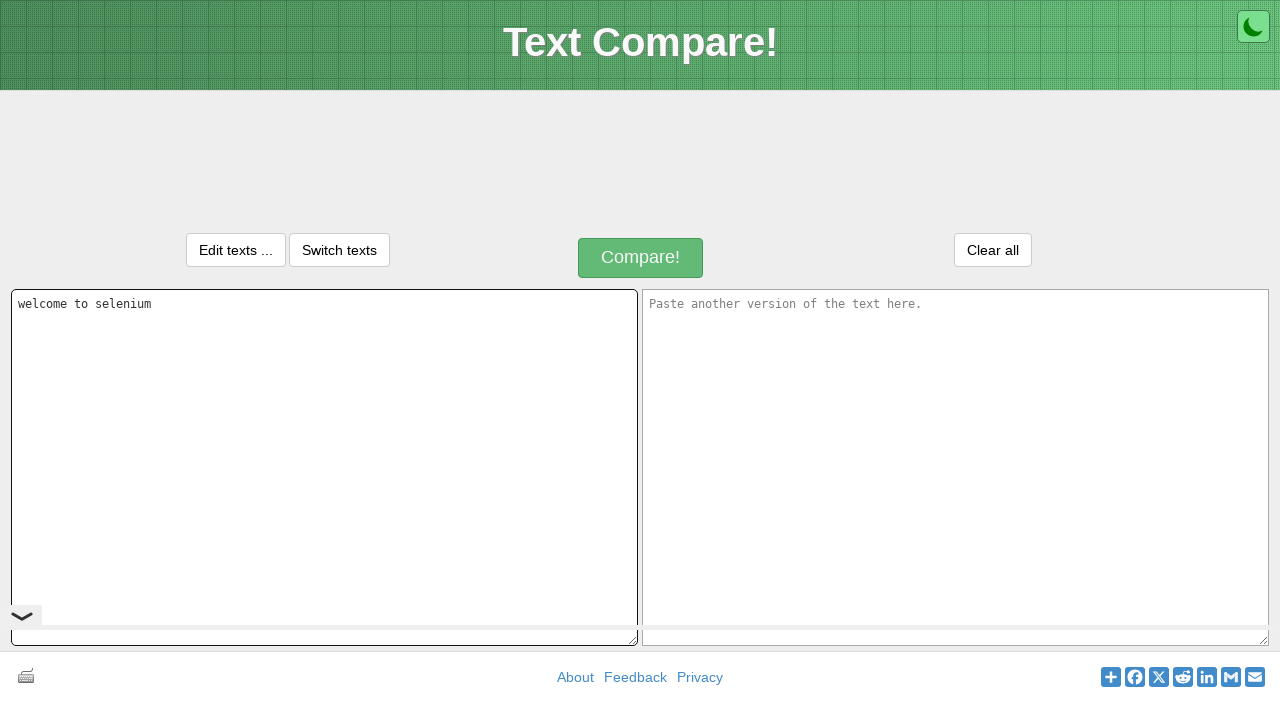

Selected all text in first input with Ctrl+A
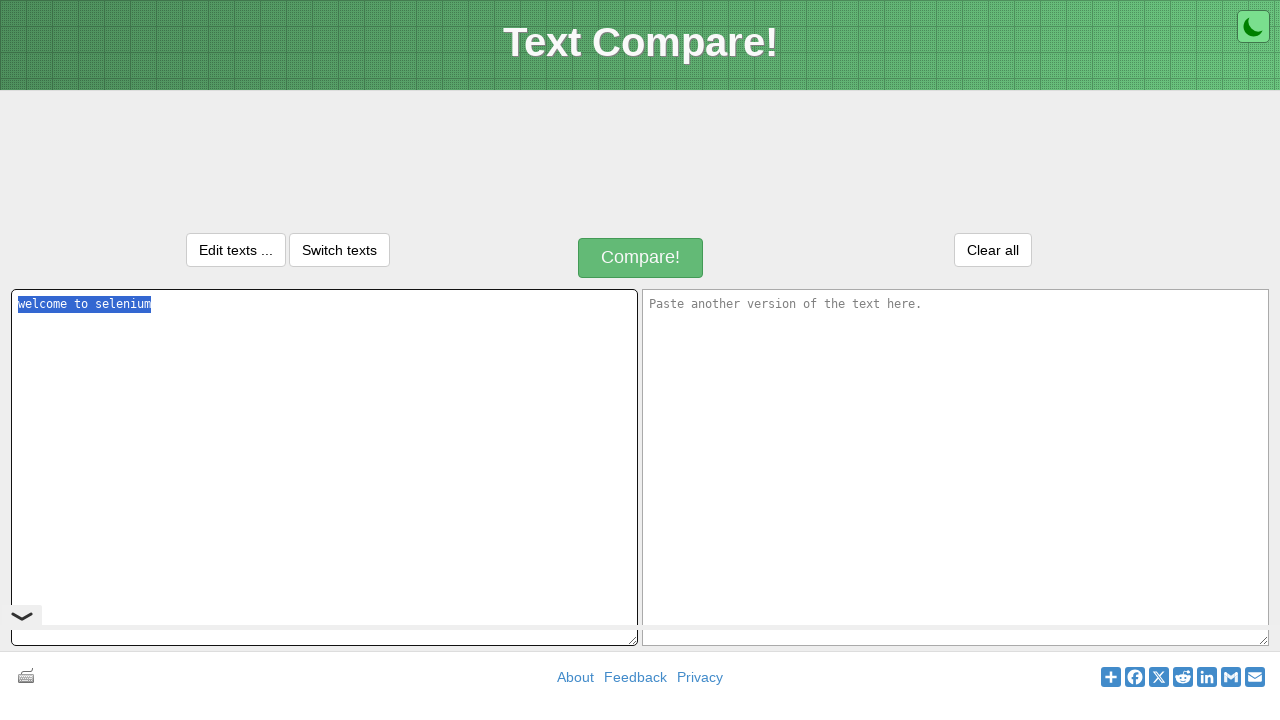

Copied selected text with Ctrl+C
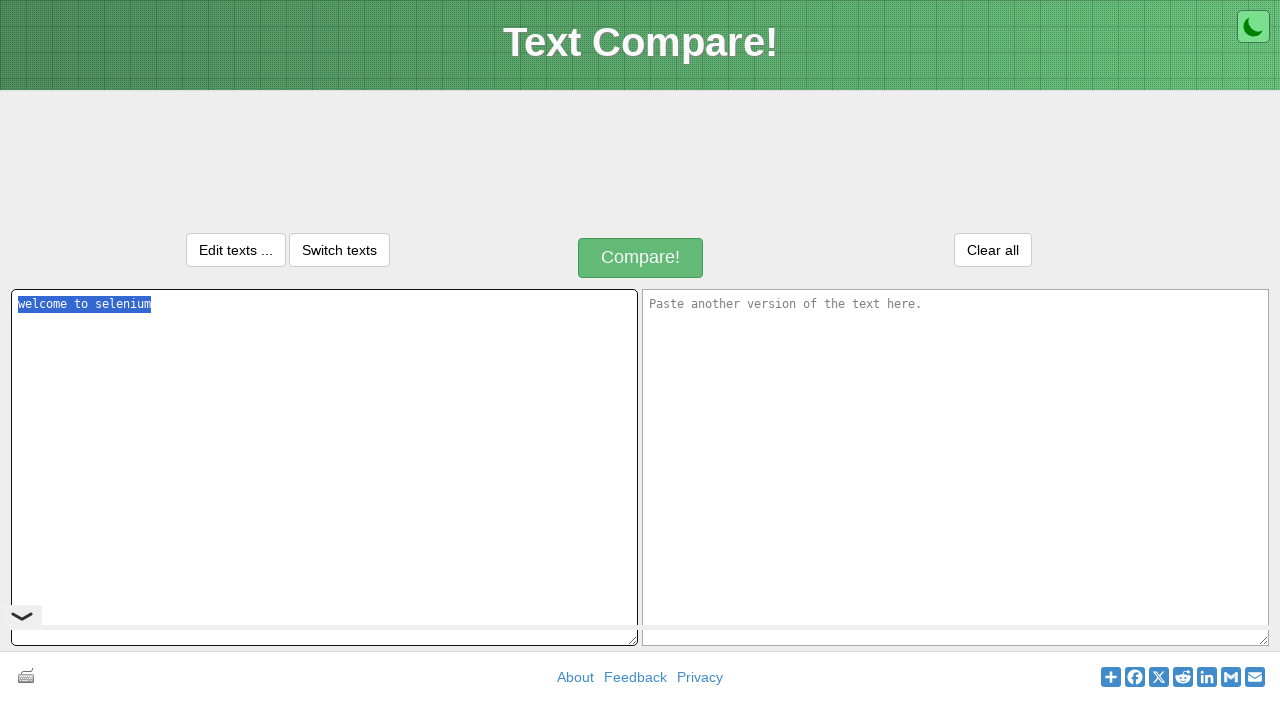

Navigated to second input box with Tab key
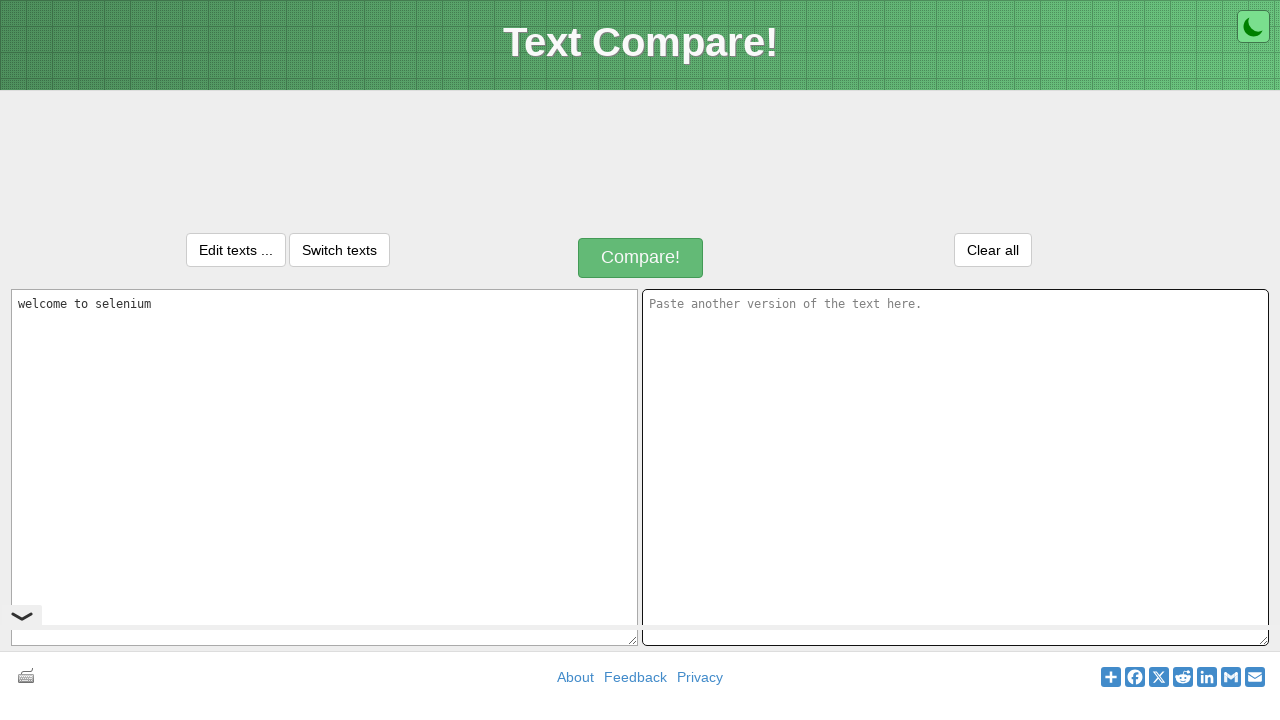

Pasted copied text into second input with Ctrl+V
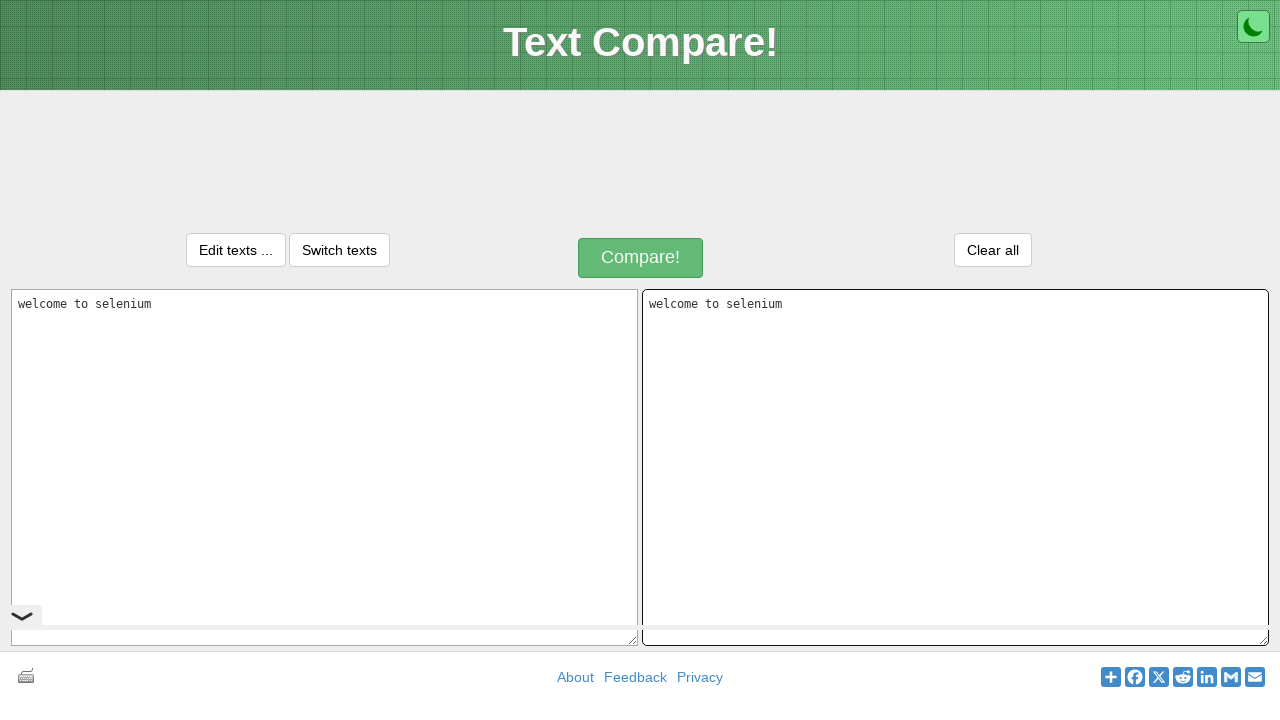

Waited 1 second to observe paste result
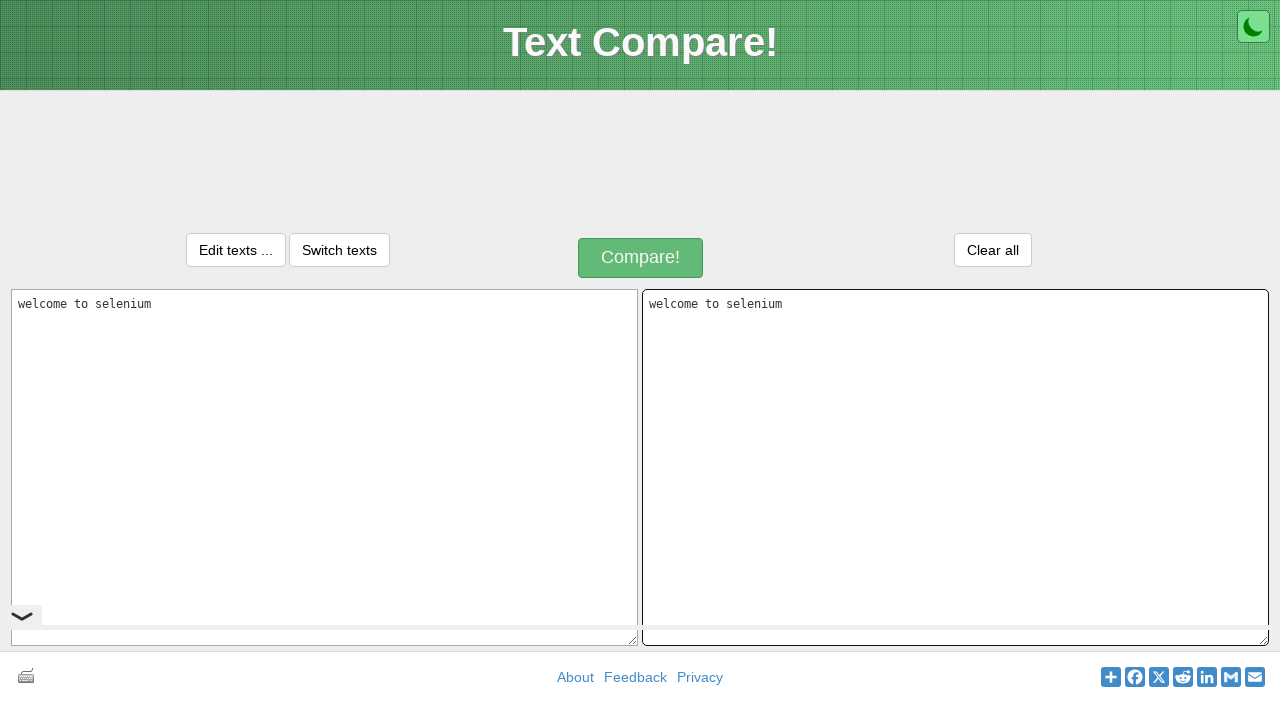

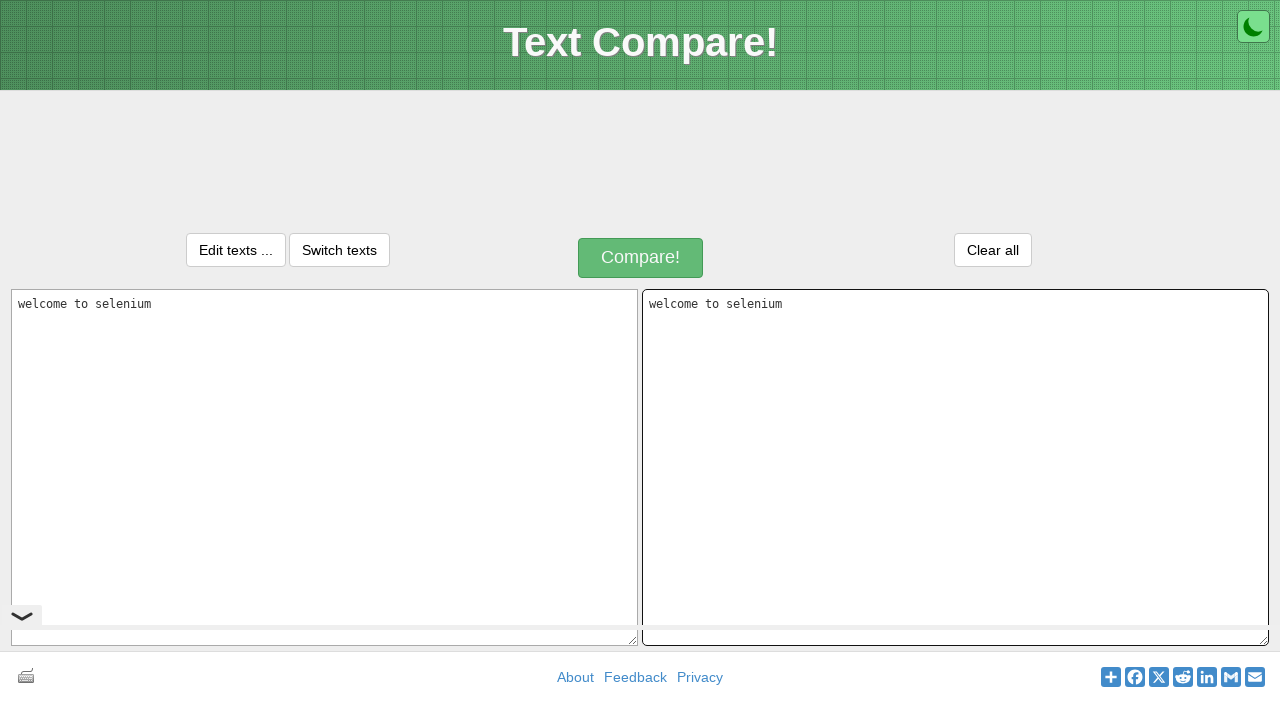